Tests filtering to display only completed todo items

Starting URL: https://demo.playwright.dev/todomvc

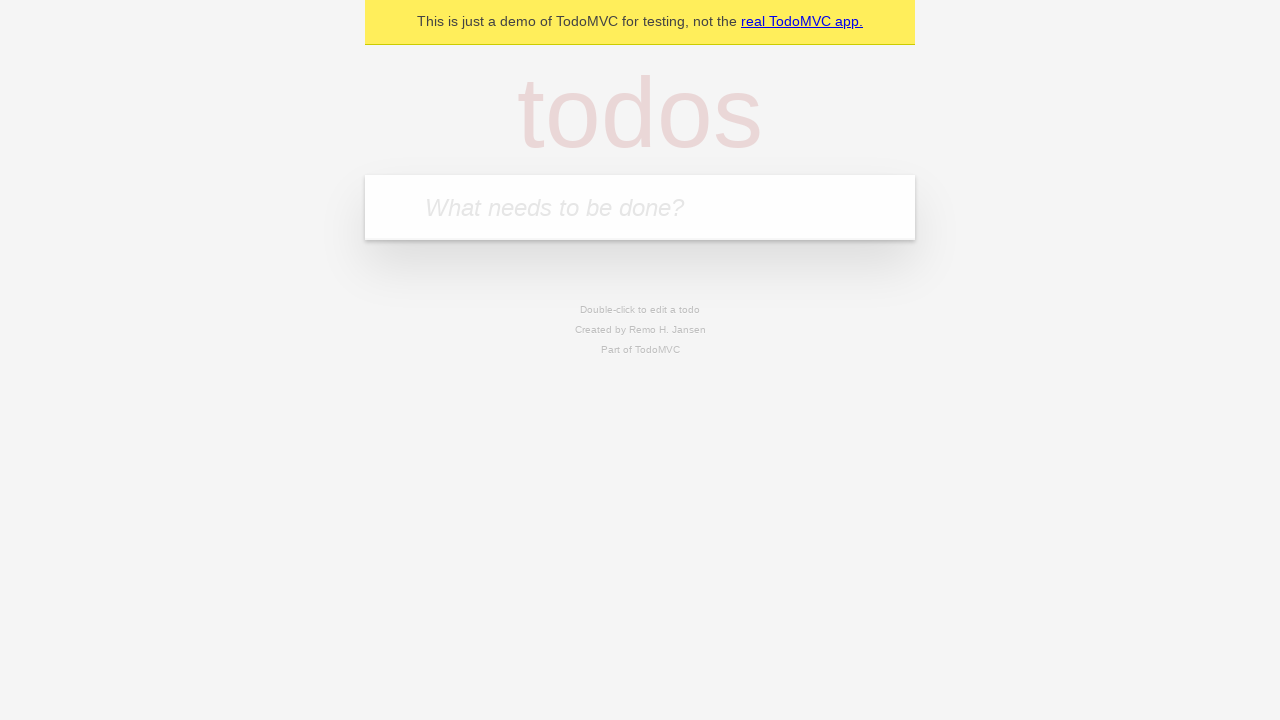

Filled todo input with 'buy some cheese' on internal:attr=[placeholder="What needs to be done?"i]
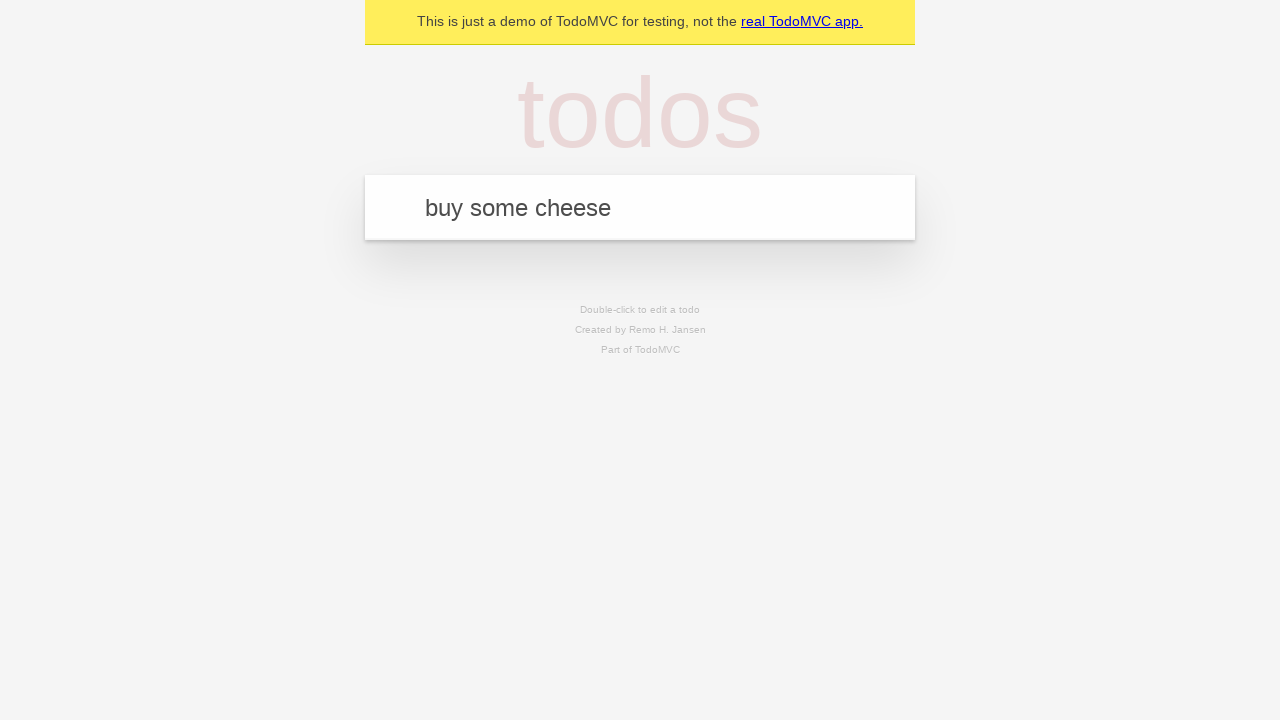

Pressed Enter to add first todo item on internal:attr=[placeholder="What needs to be done?"i]
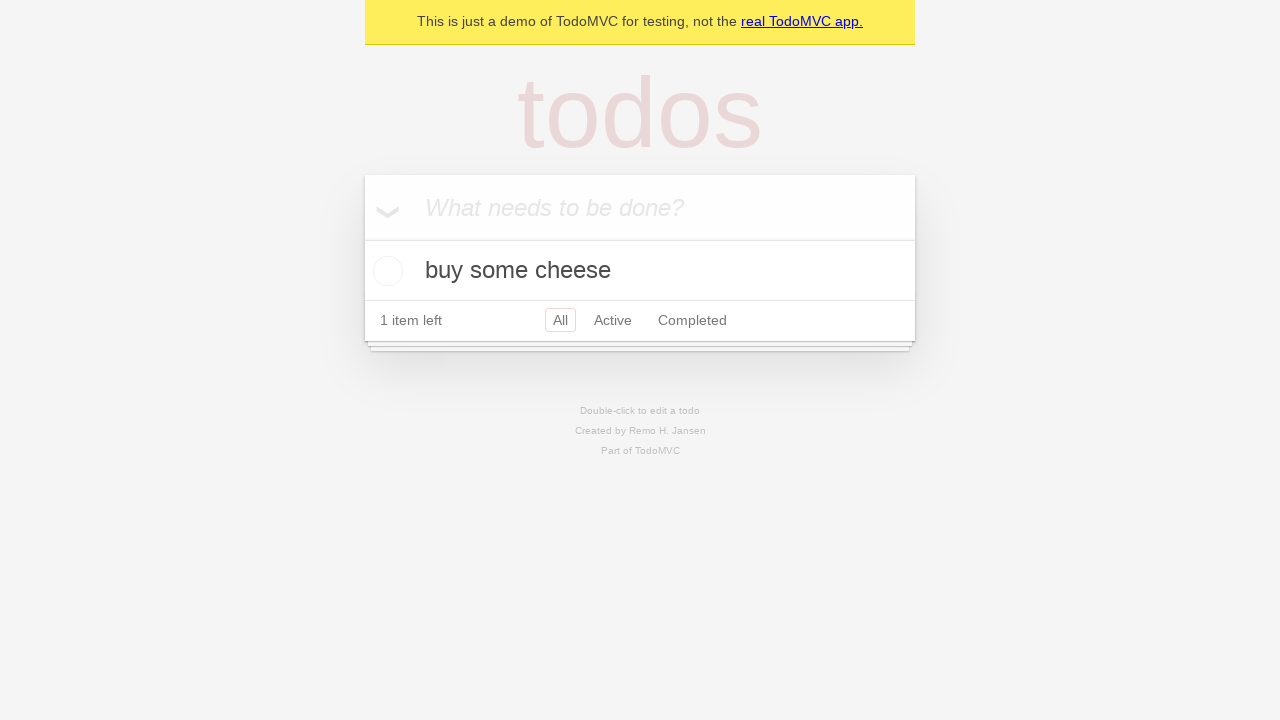

Filled todo input with 'feed the cat' on internal:attr=[placeholder="What needs to be done?"i]
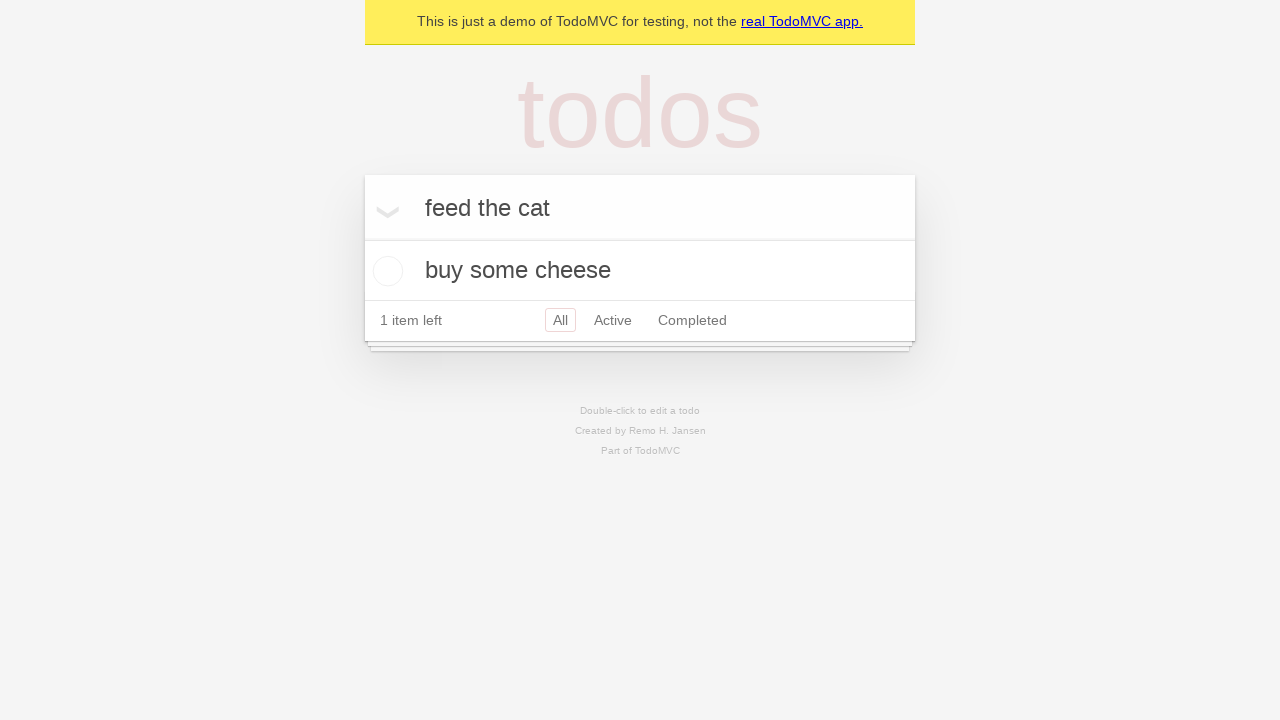

Pressed Enter to add second todo item on internal:attr=[placeholder="What needs to be done?"i]
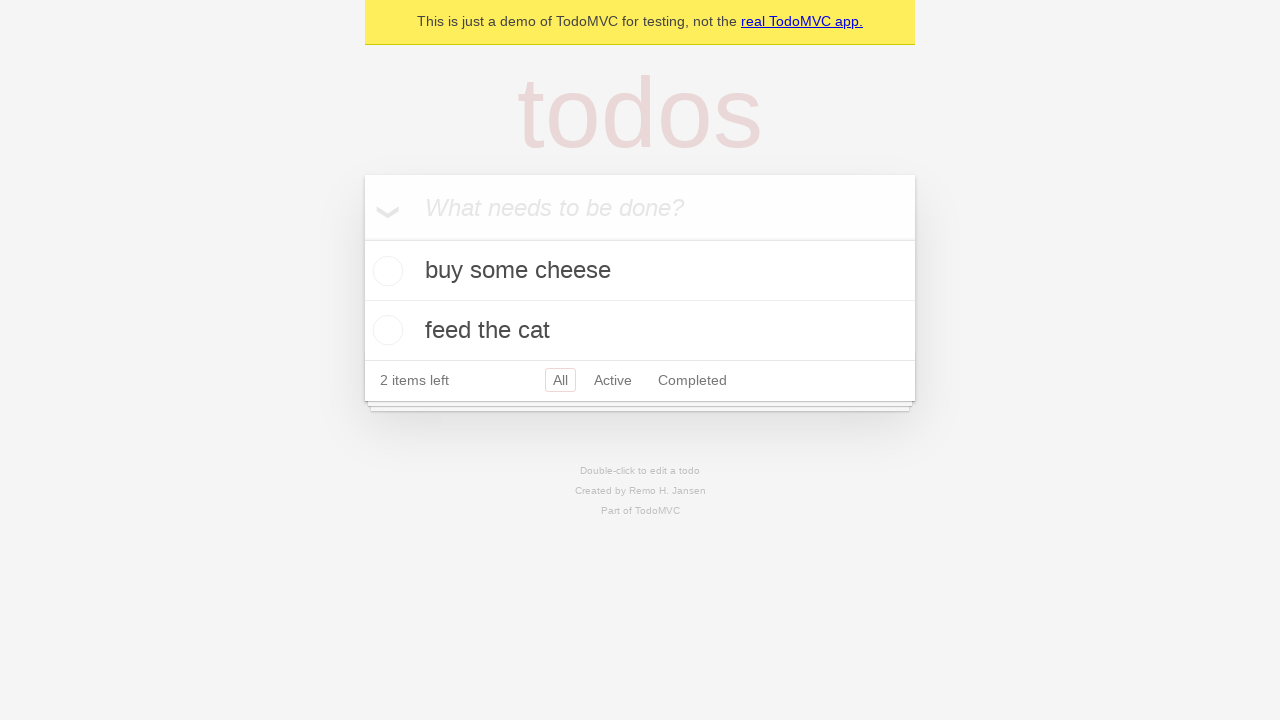

Filled todo input with 'book a doctors appointment' on internal:attr=[placeholder="What needs to be done?"i]
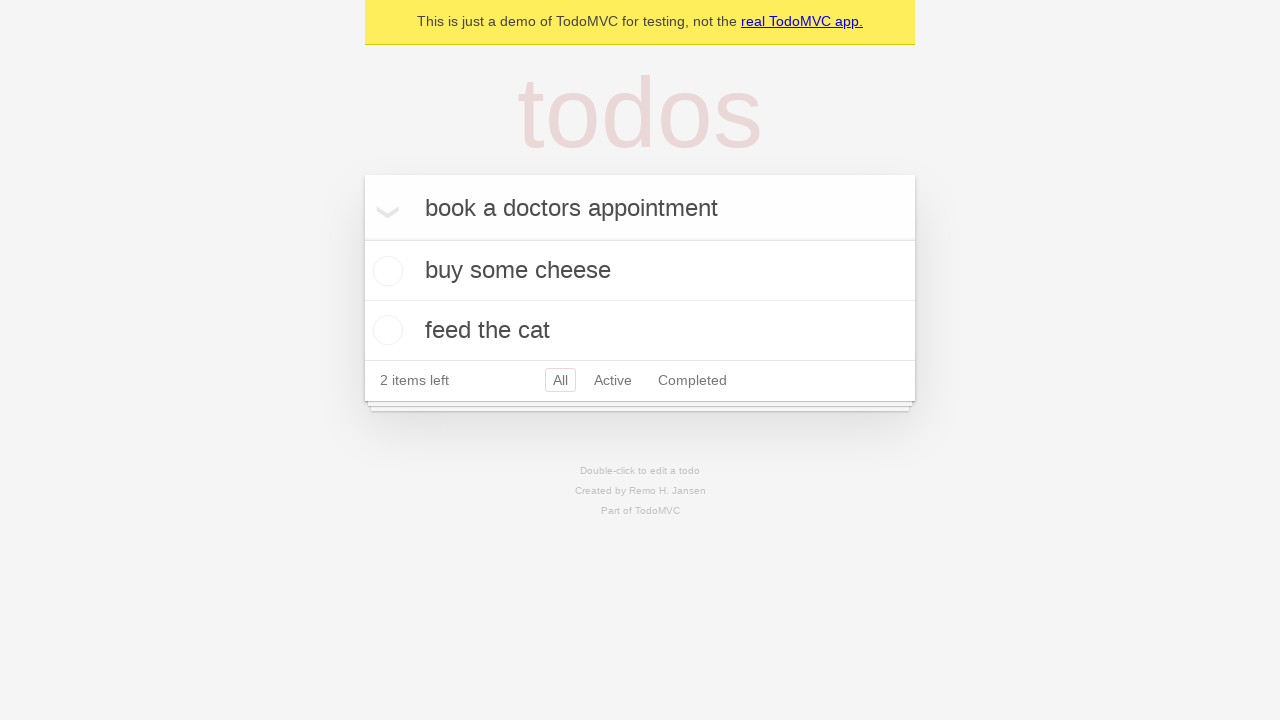

Pressed Enter to add third todo item on internal:attr=[placeholder="What needs to be done?"i]
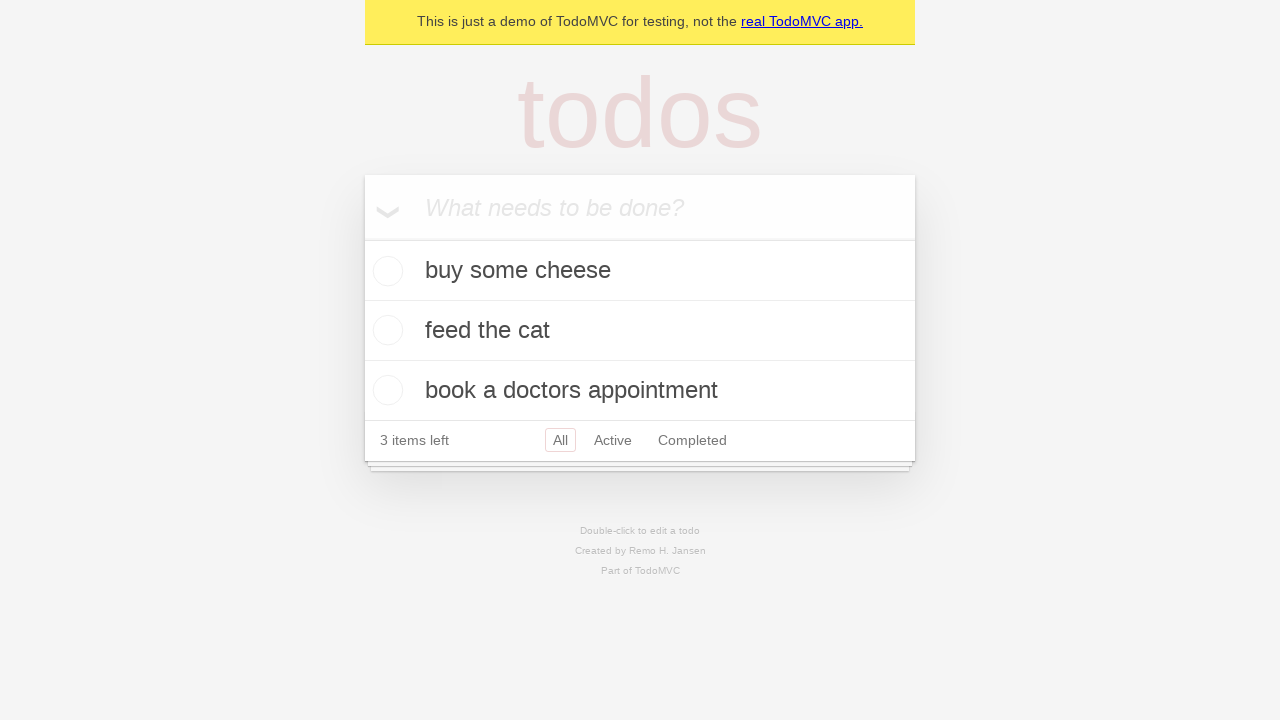

Checked the second todo item 'feed the cat' at (385, 330) on [data-testid='todo-item'] >> nth=1 >> internal:role=checkbox
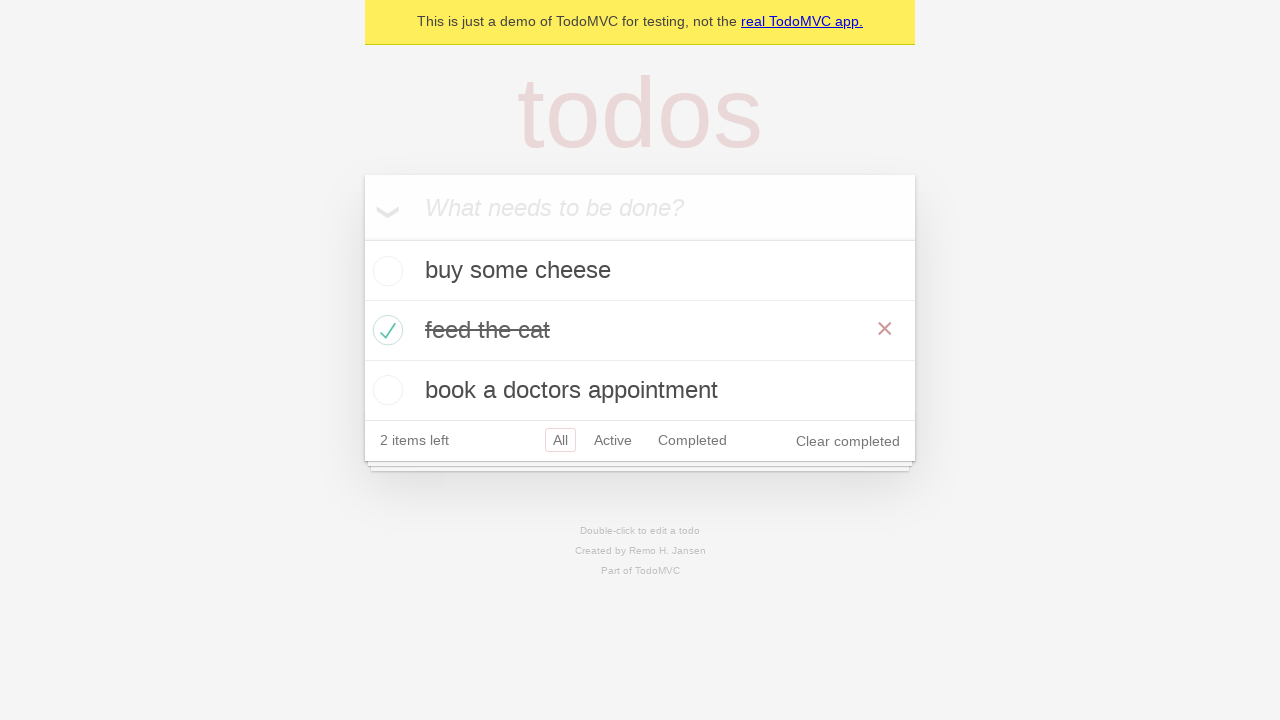

Clicked Completed filter to display only completed items at (692, 440) on internal:role=link[name="Completed"i]
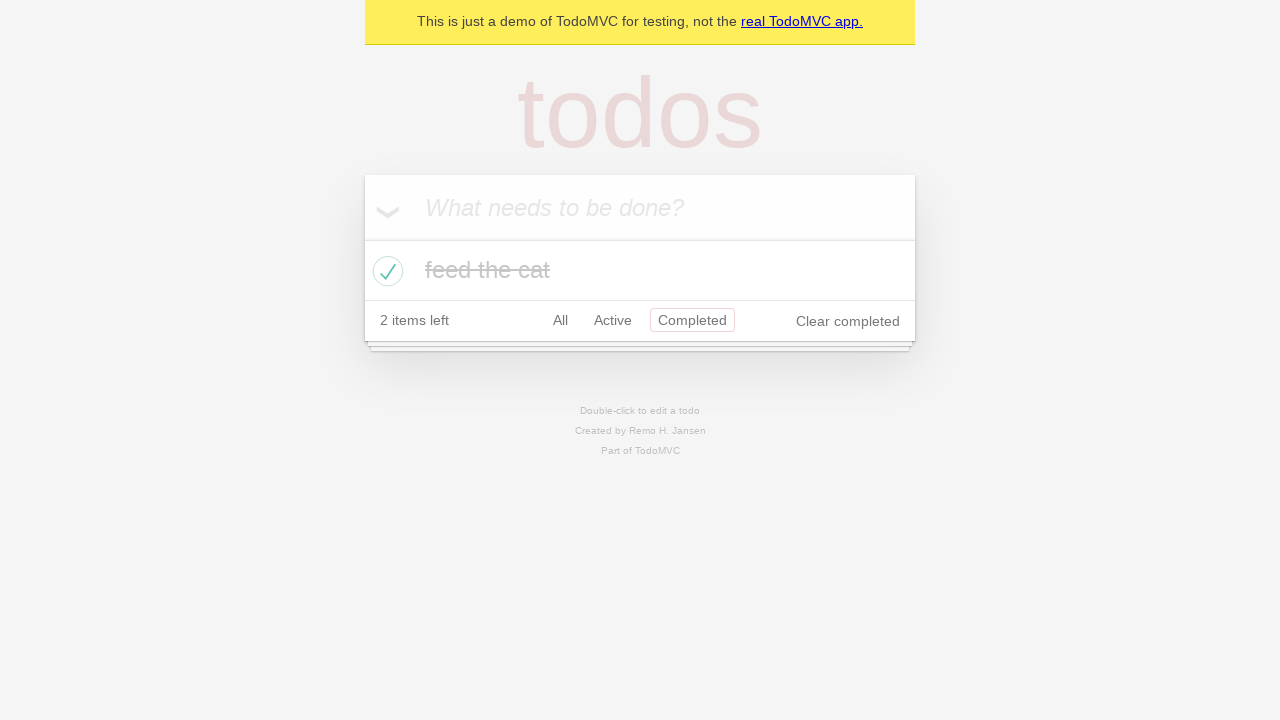

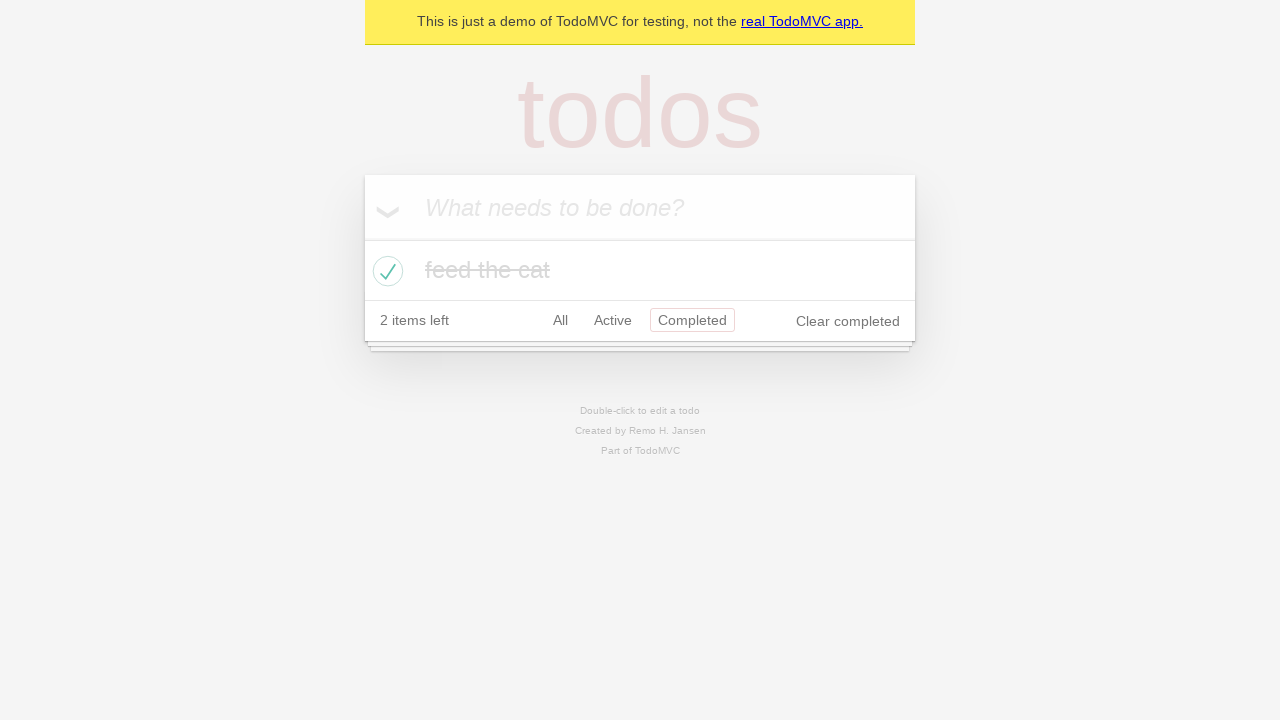